Tests navigation menu functionality by clicking through different menu items including Movies, Web Series, Kids, TV, Premium, and Contact Us

Starting URL: https://qazimaazarshad.github.io/Movie-Streaming-Website/home.html

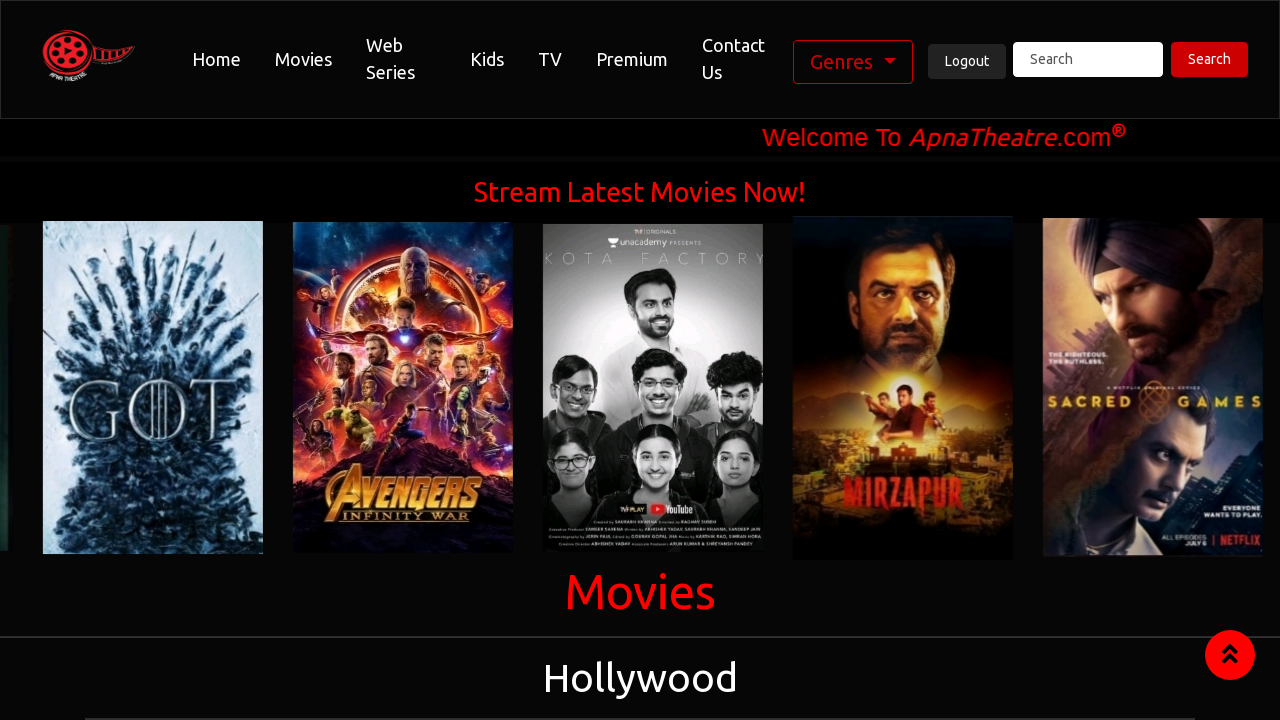

Clicked Movies navigation link at (303, 59) on text=Movies
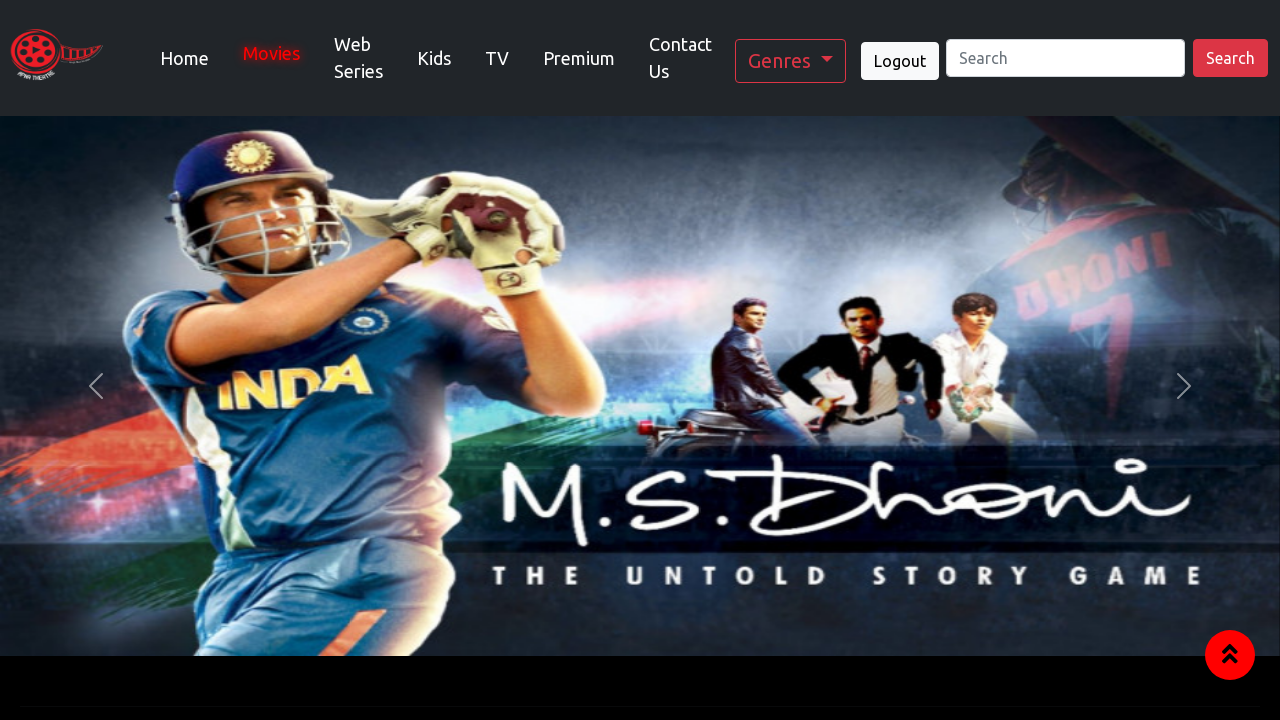

Clicked Web Series navigation link at (358, 58) on text=Web Series
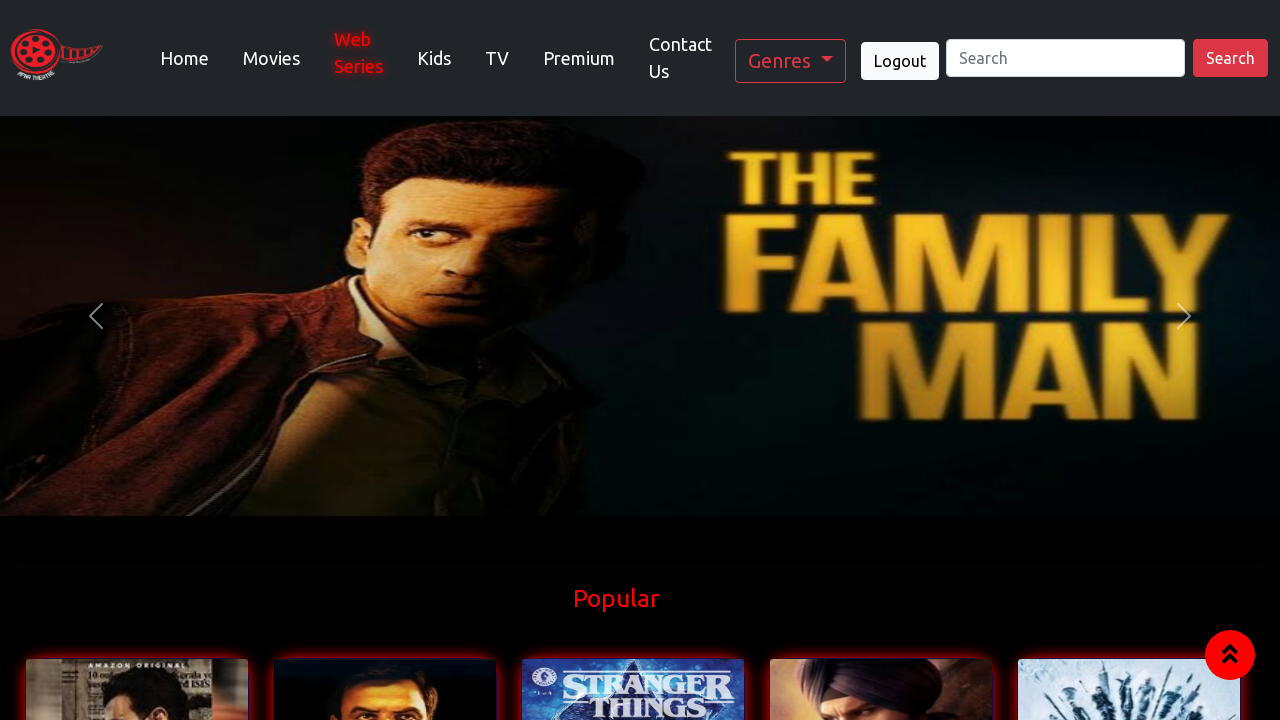

Clicked Kids navigation link at (434, 58) on text=Kids
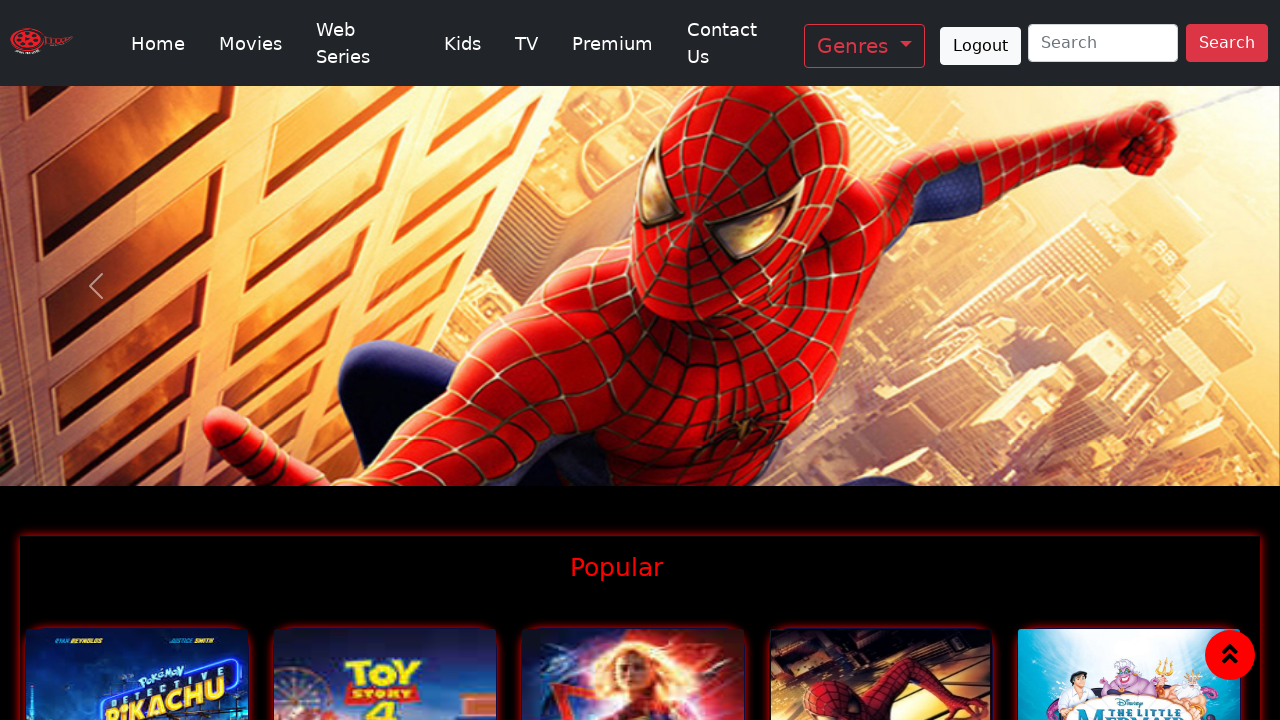

Clicked TV navigation link at (527, 43) on text=TV
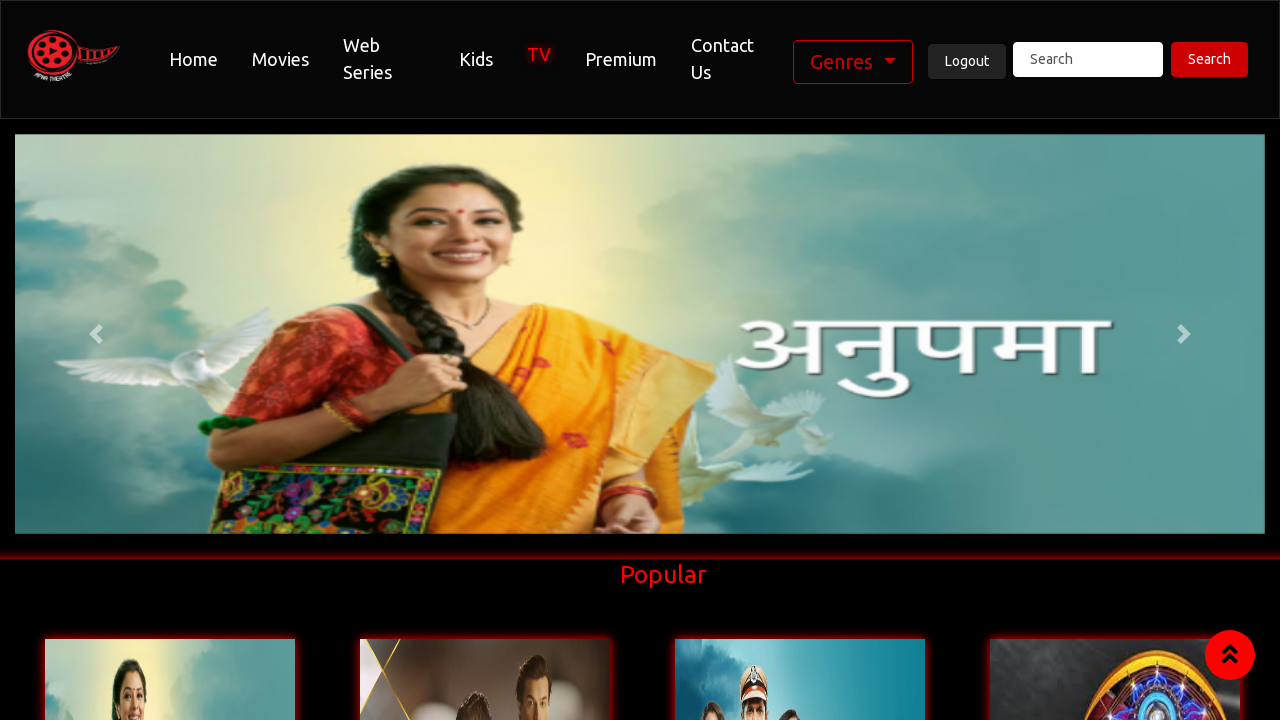

Clicked Premium navigation link at (621, 59) on text=Premium
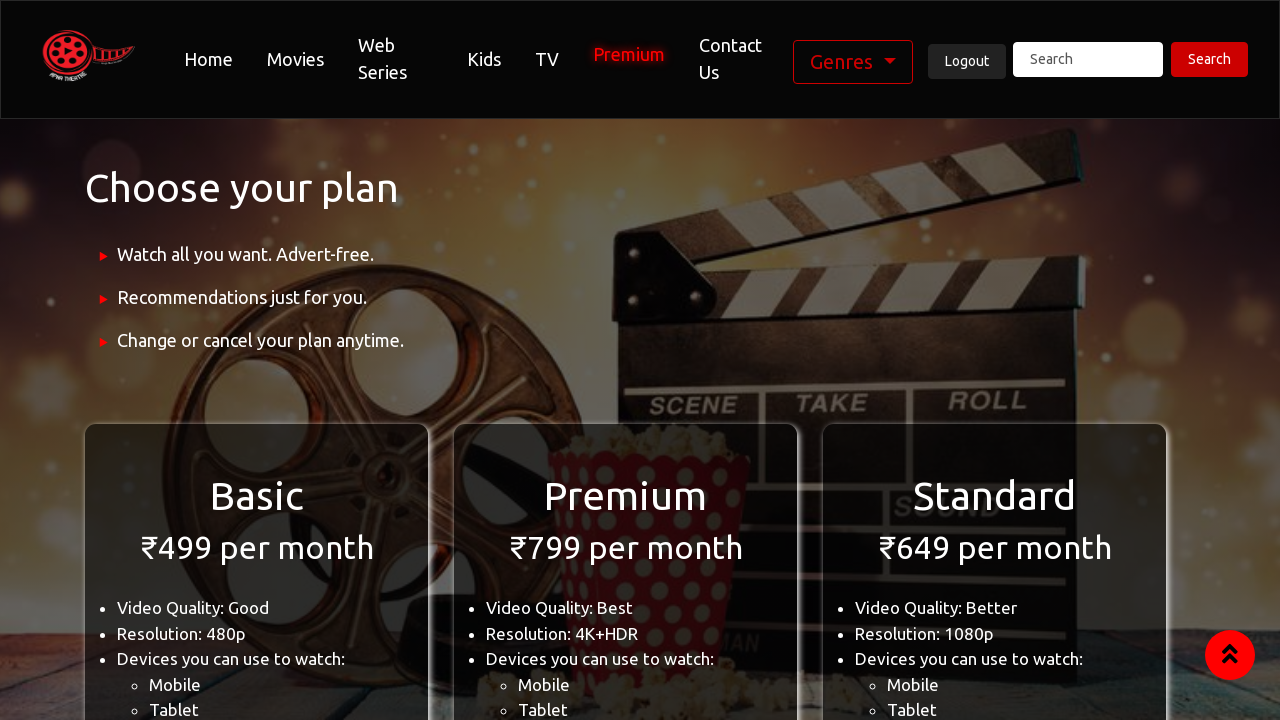

Clicked Contact Us navigation link at (734, 59) on text=Contact Us
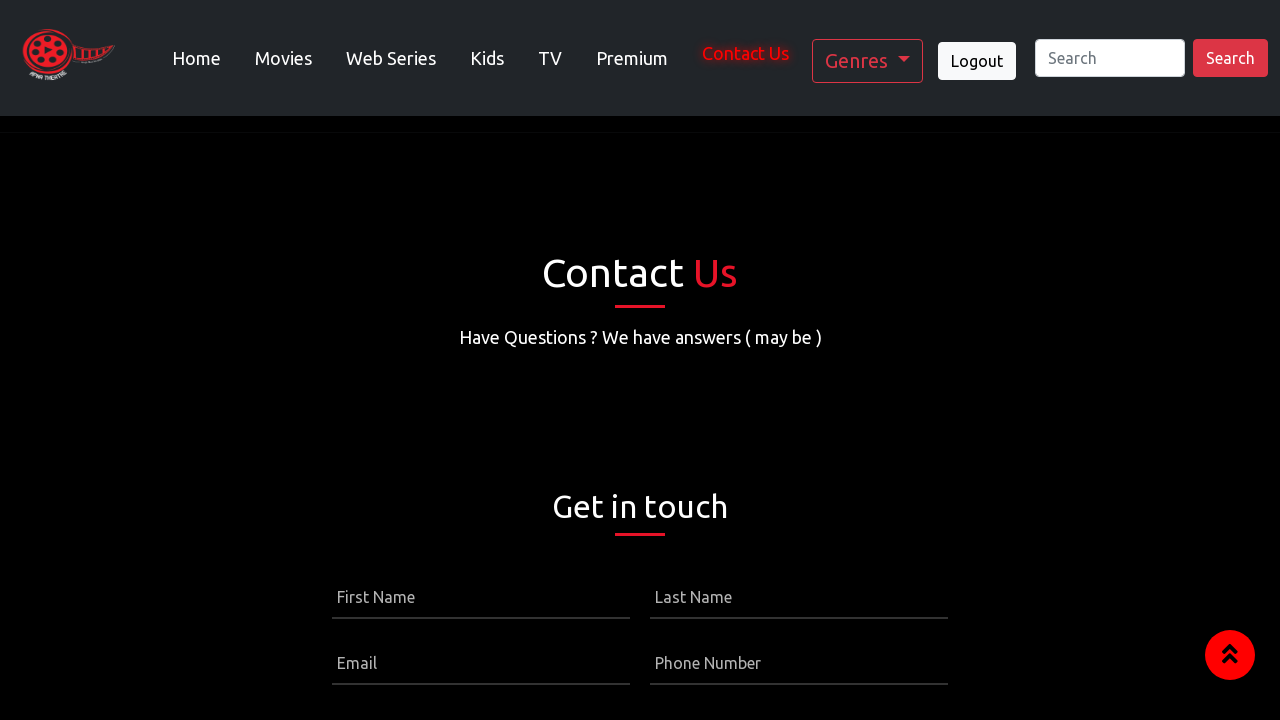

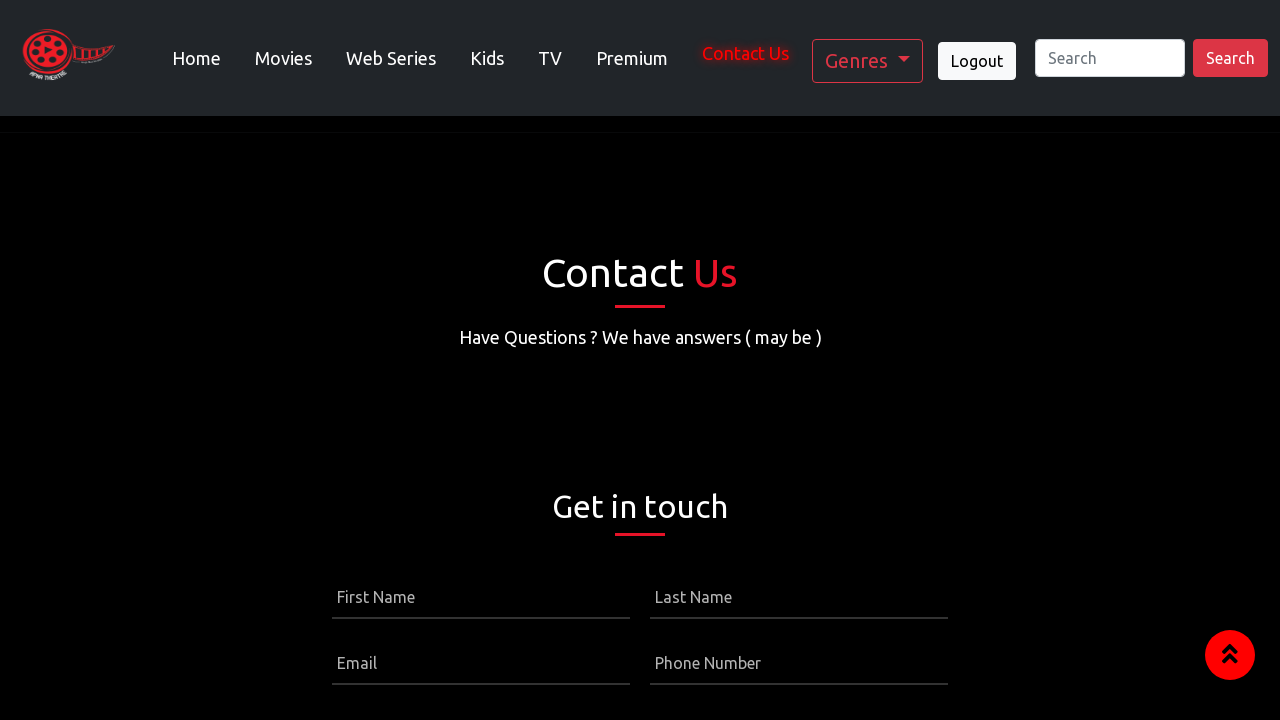